Tests the Korean contact form on Fasoo DID marketing page by filling in contact details and selecting compliance option

Starting URL: https://mkt.fasoo.com/did/

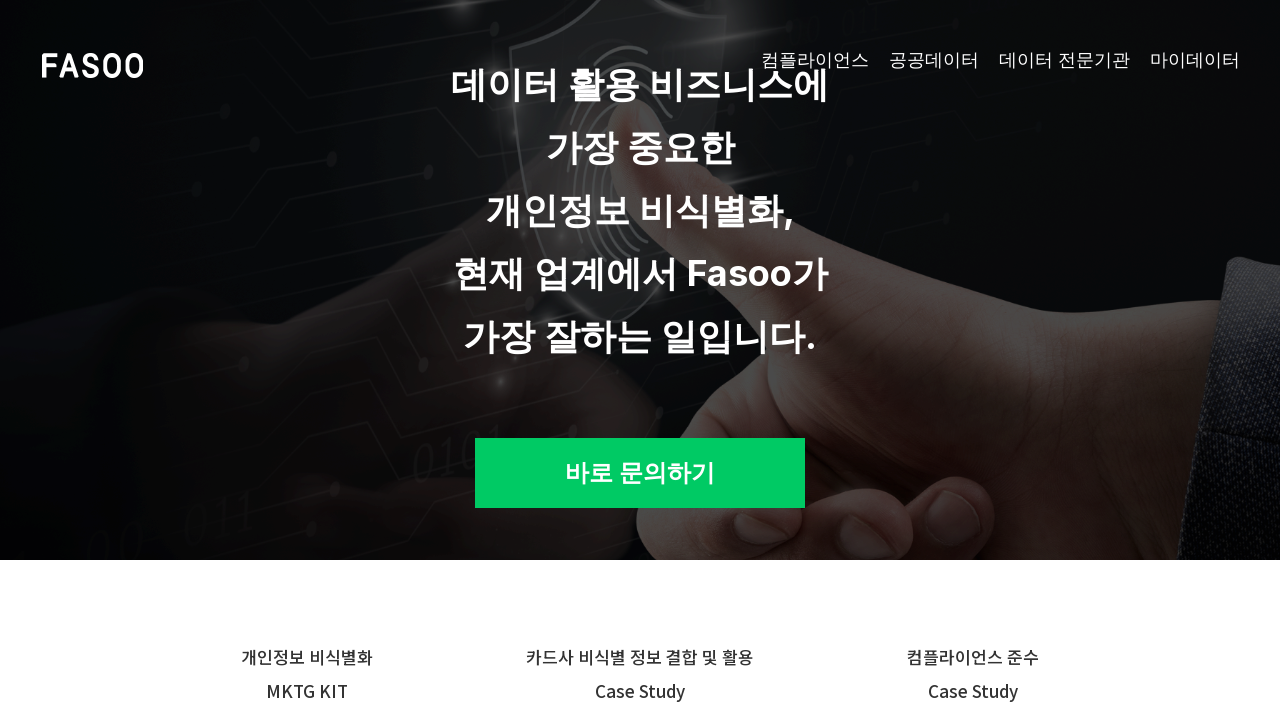

Clicked '바로 문의하기' (Contact Now) button to open contact form at (640, 472) on internal:role=button[name="바로 문의하기"i]
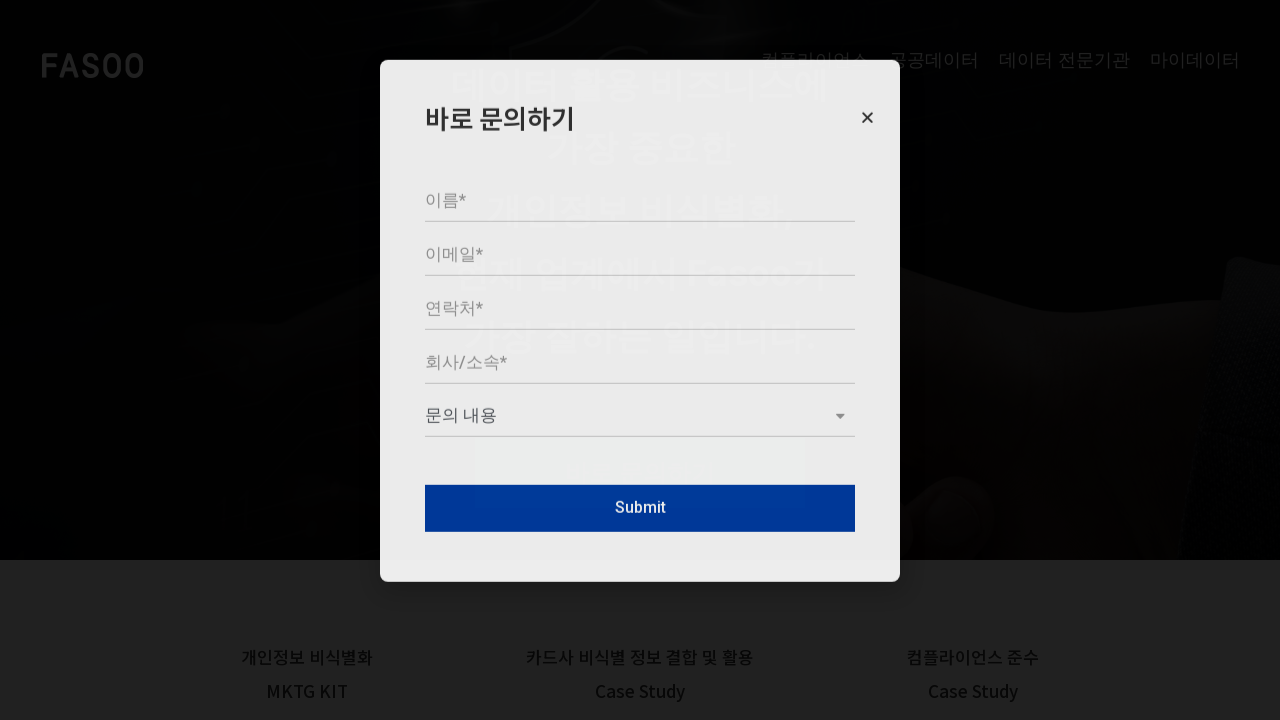

Clicked name input field at (640, 241) on internal:attr=[placeholder="이름*"i]
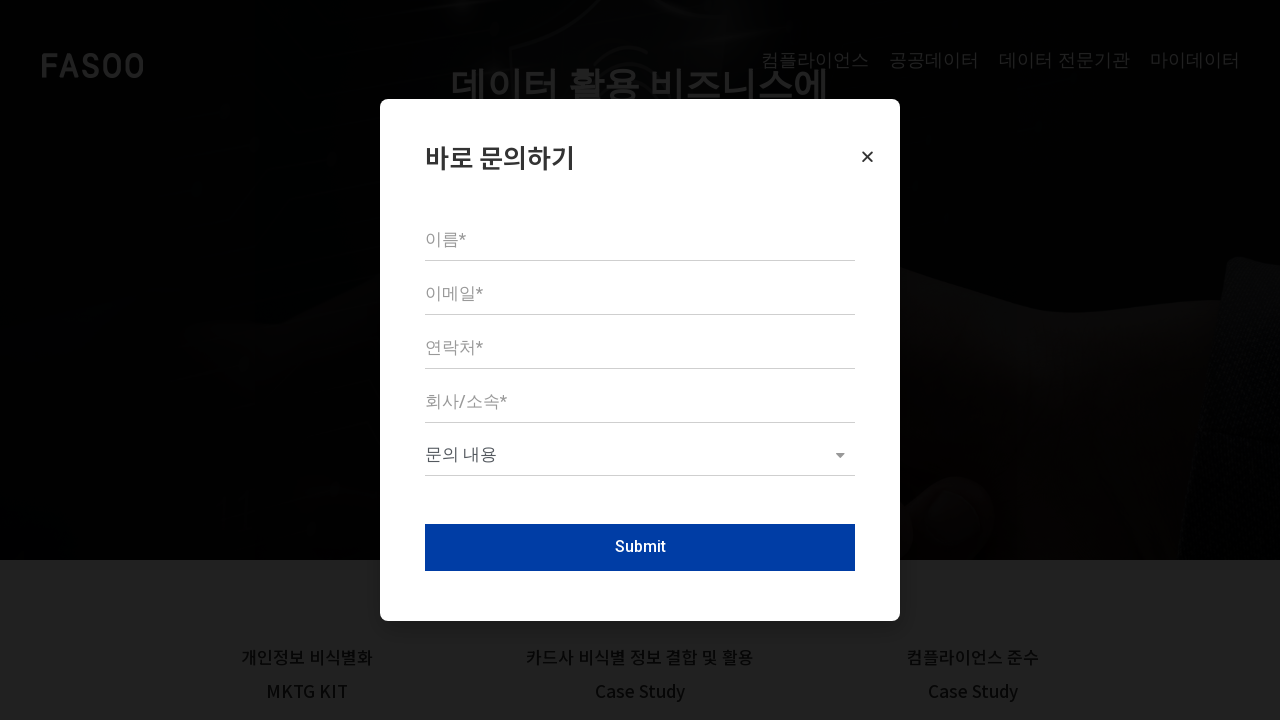

Filled name field with '정수민' on internal:attr=[placeholder="이름*"i]
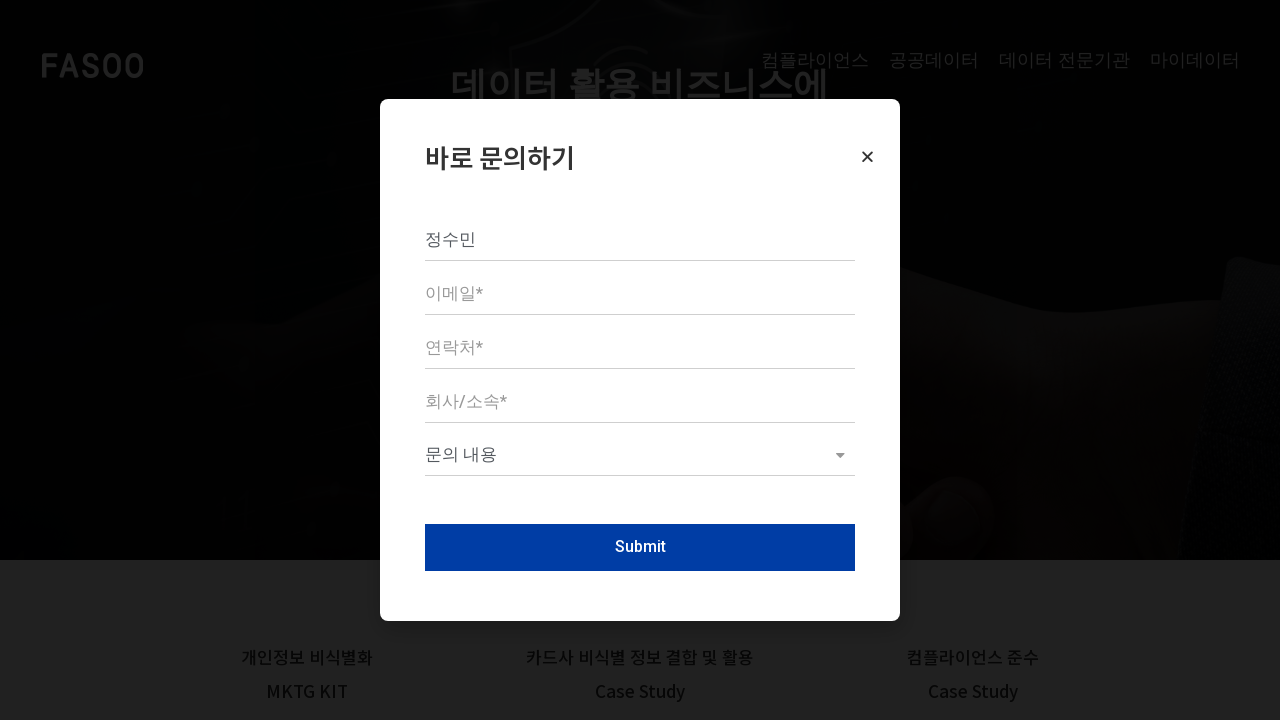

Clicked email input field at (640, 295) on internal:attr=[placeholder="이메일*"i]
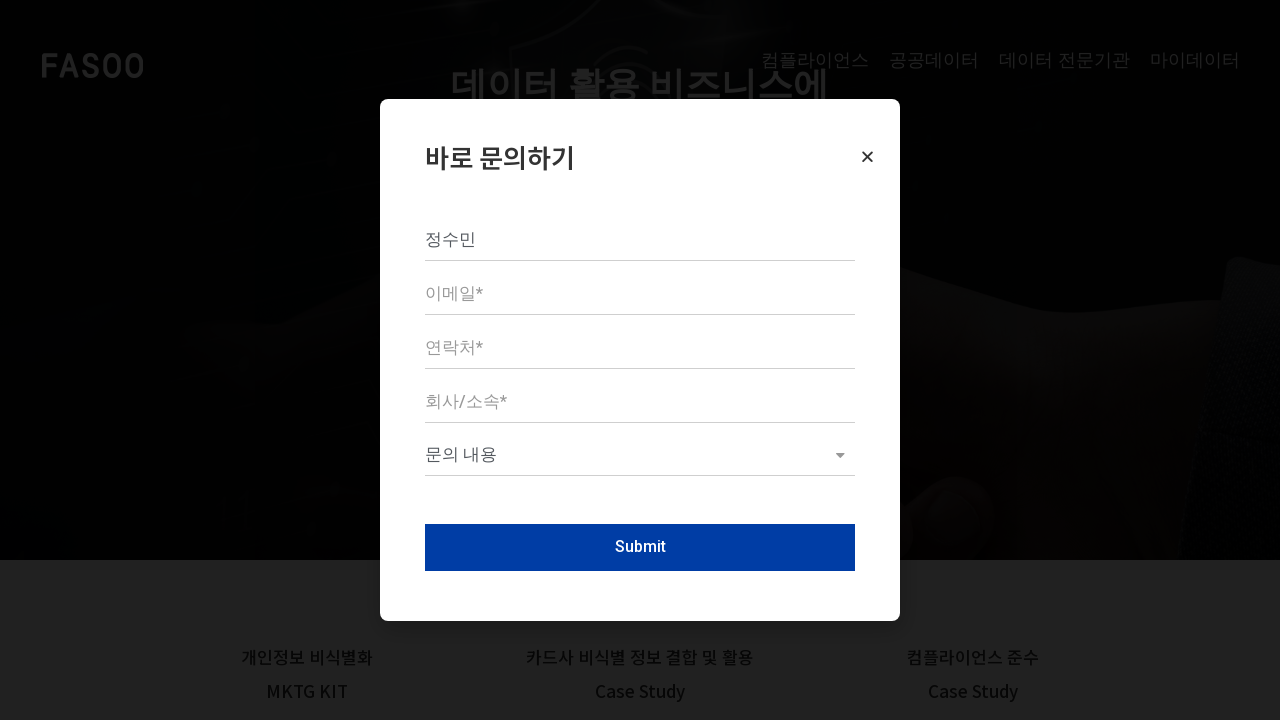

Filled email field with 'sumin.jung@example.com' on internal:attr=[placeholder="이메일*"i]
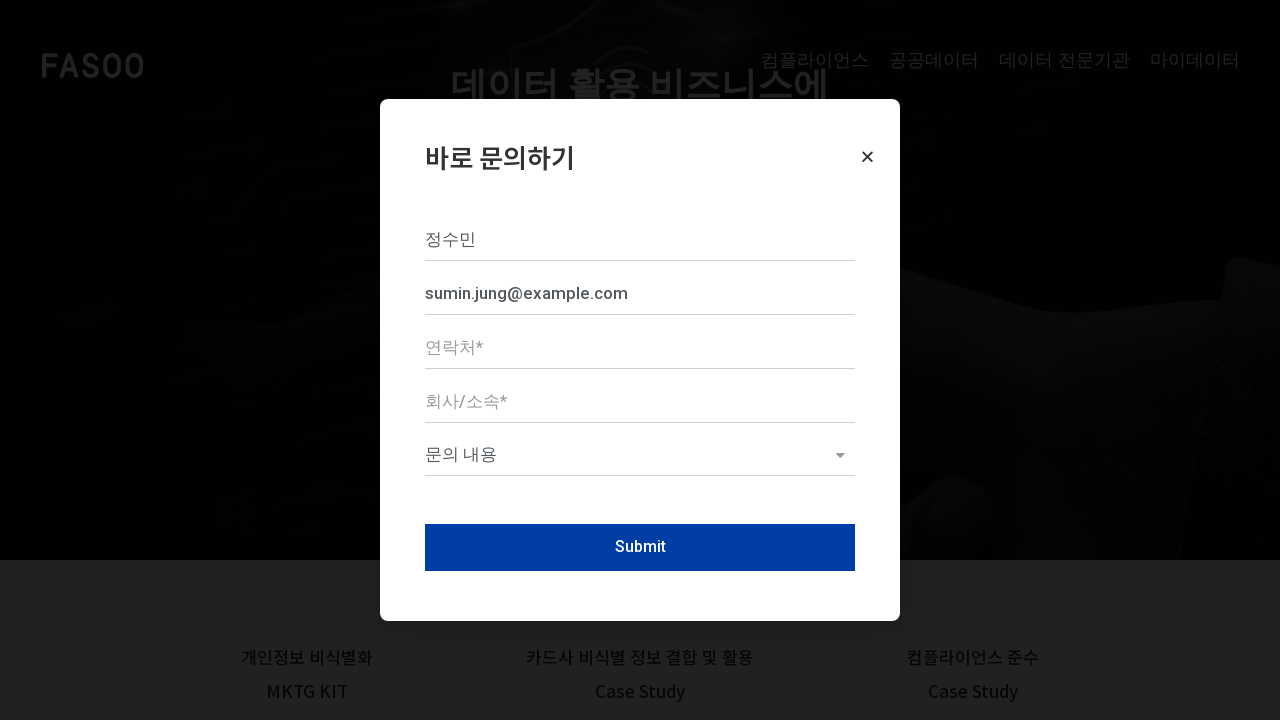

Clicked phone number input field at (640, 348) on internal:attr=[placeholder="연락처*"i]
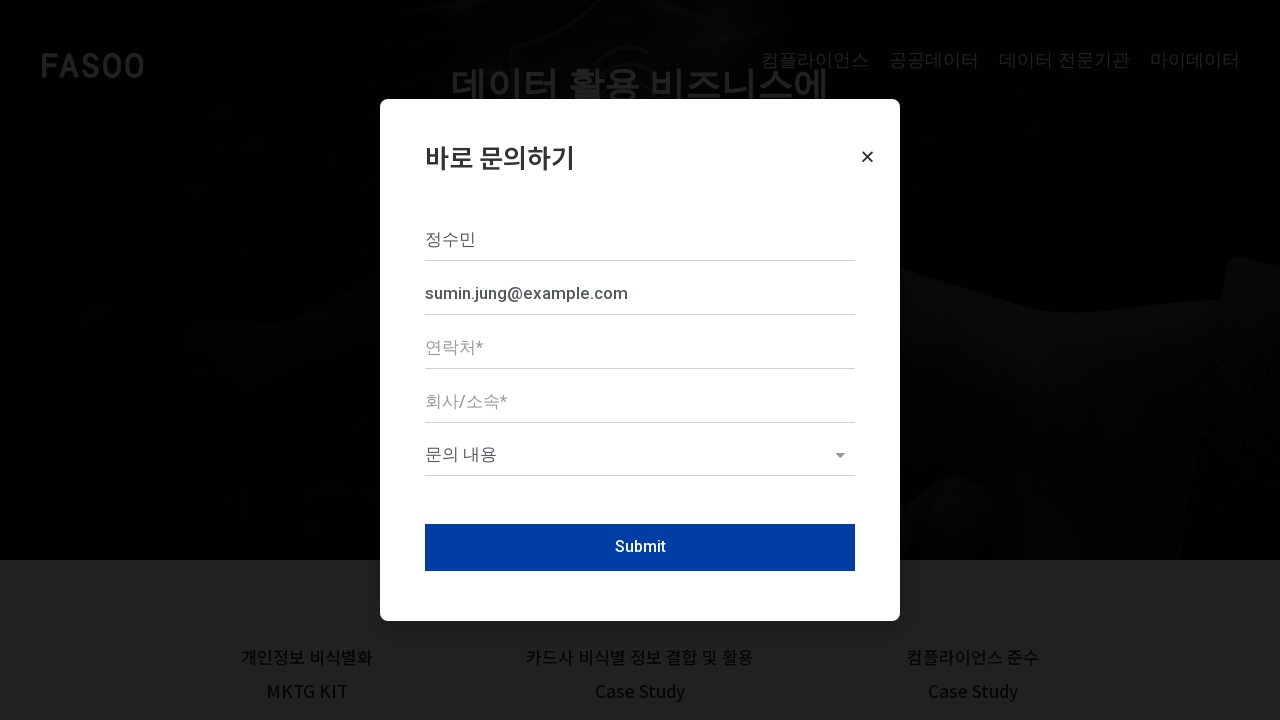

Filled phone number field with '01033334444' on internal:attr=[placeholder="연락처*"i]
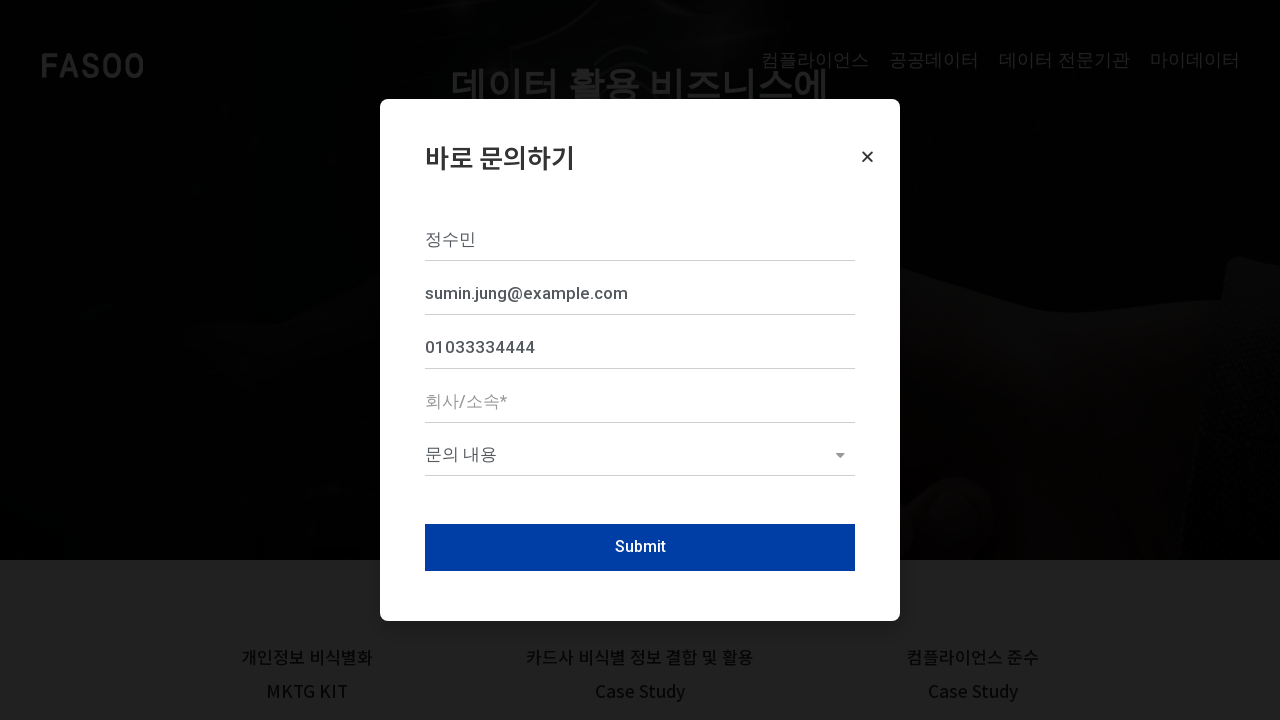

Clicked company/affiliation input field at (640, 402) on internal:attr=[placeholder="회사/소속*"i]
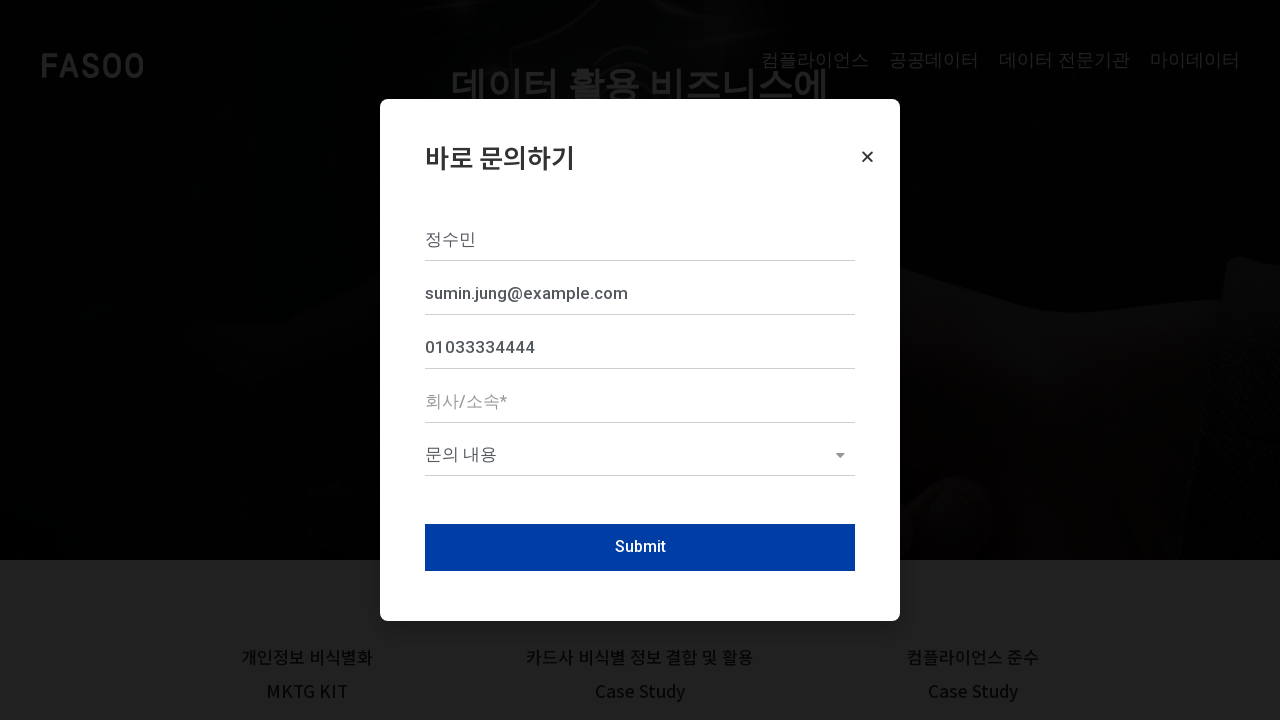

Filled company/affiliation field with '데이터관리/기획팀' on internal:attr=[placeholder="회사/소속*"i]
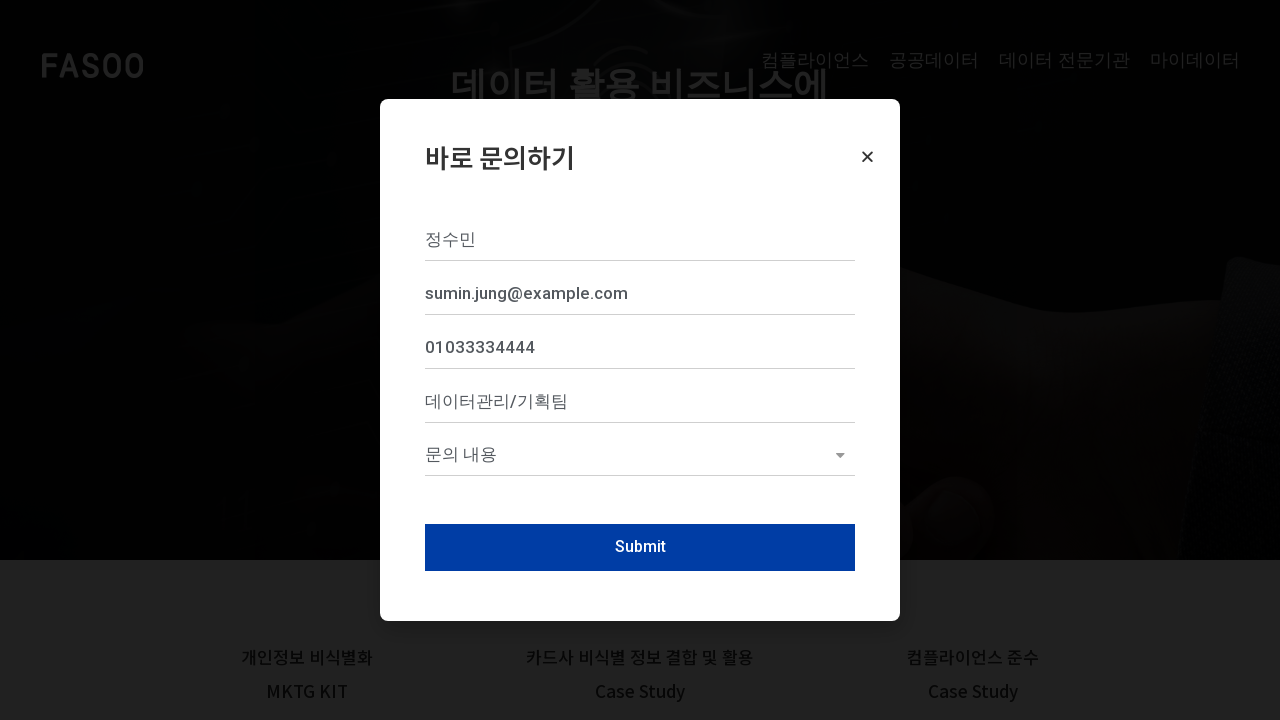

Selected '내부 데이터 활용 컴플라이언스' (Internal Data Usage Compliance) from request type dropdown on #form-field-request_msg
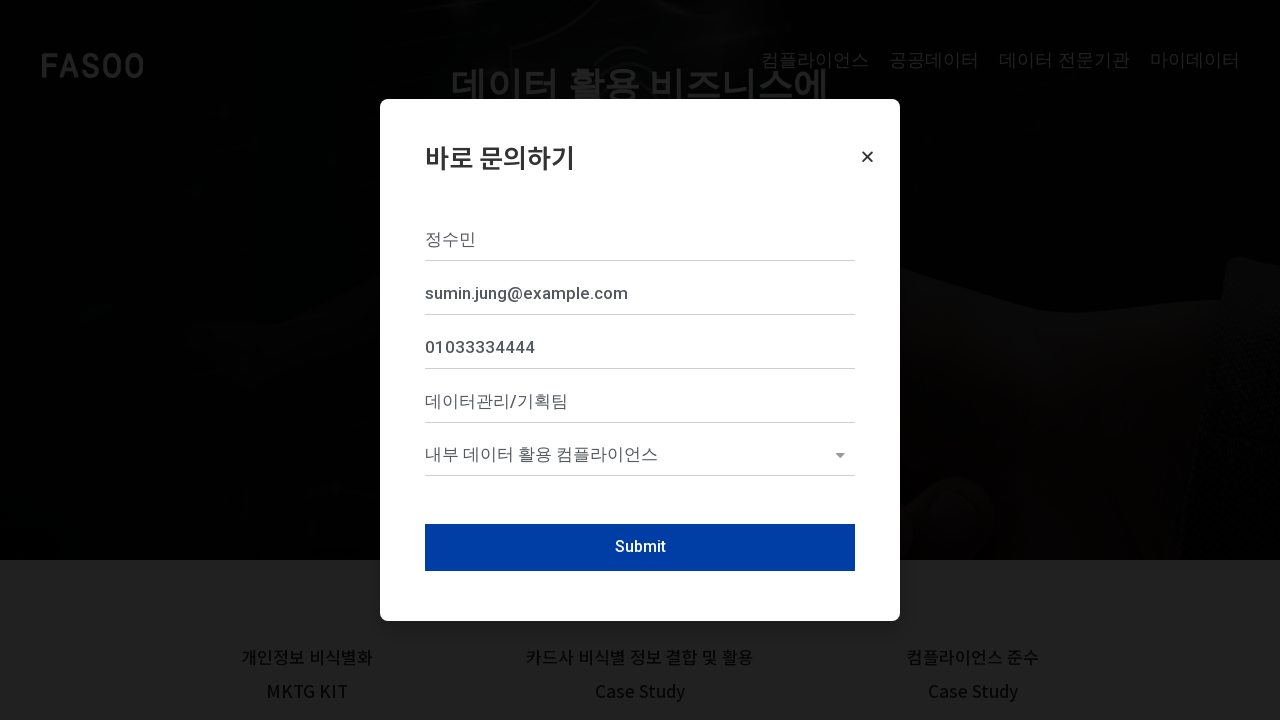

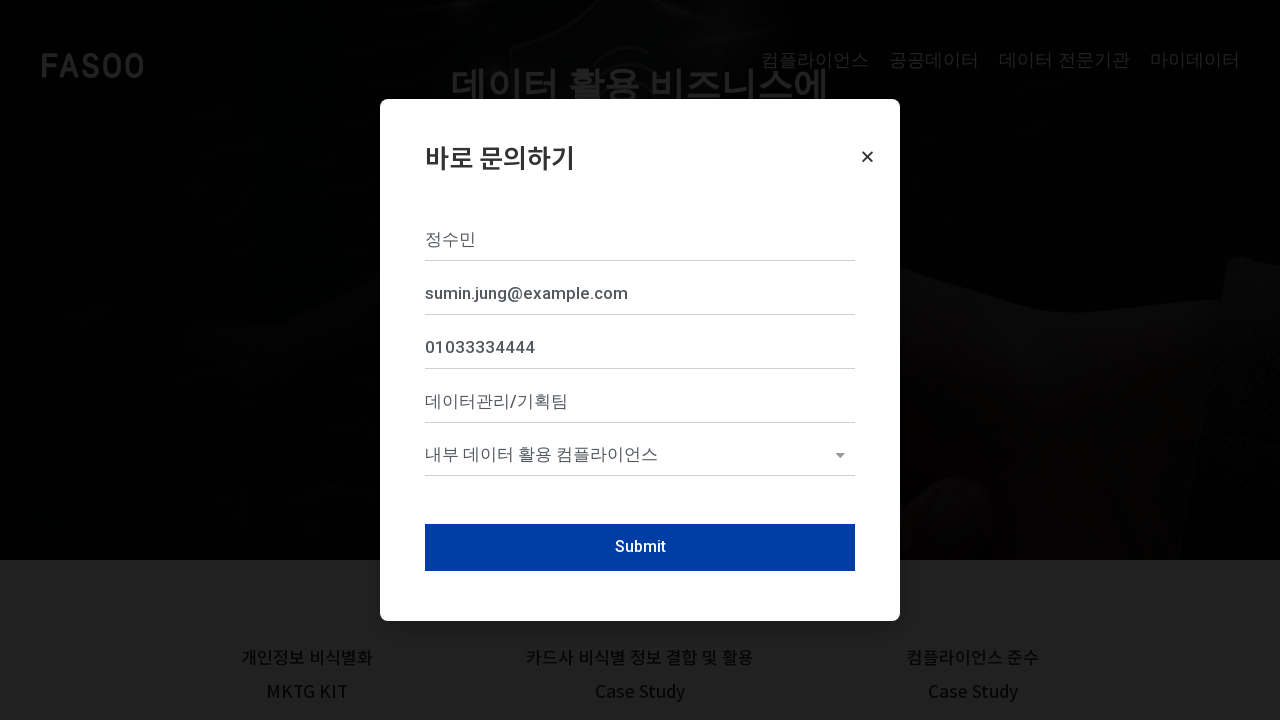